Tests handling a JavaScript prompt by clicking the third button, entering text, and verifying the result contains the entered text

Starting URL: https://the-internet.herokuapp.com/javascript_alerts

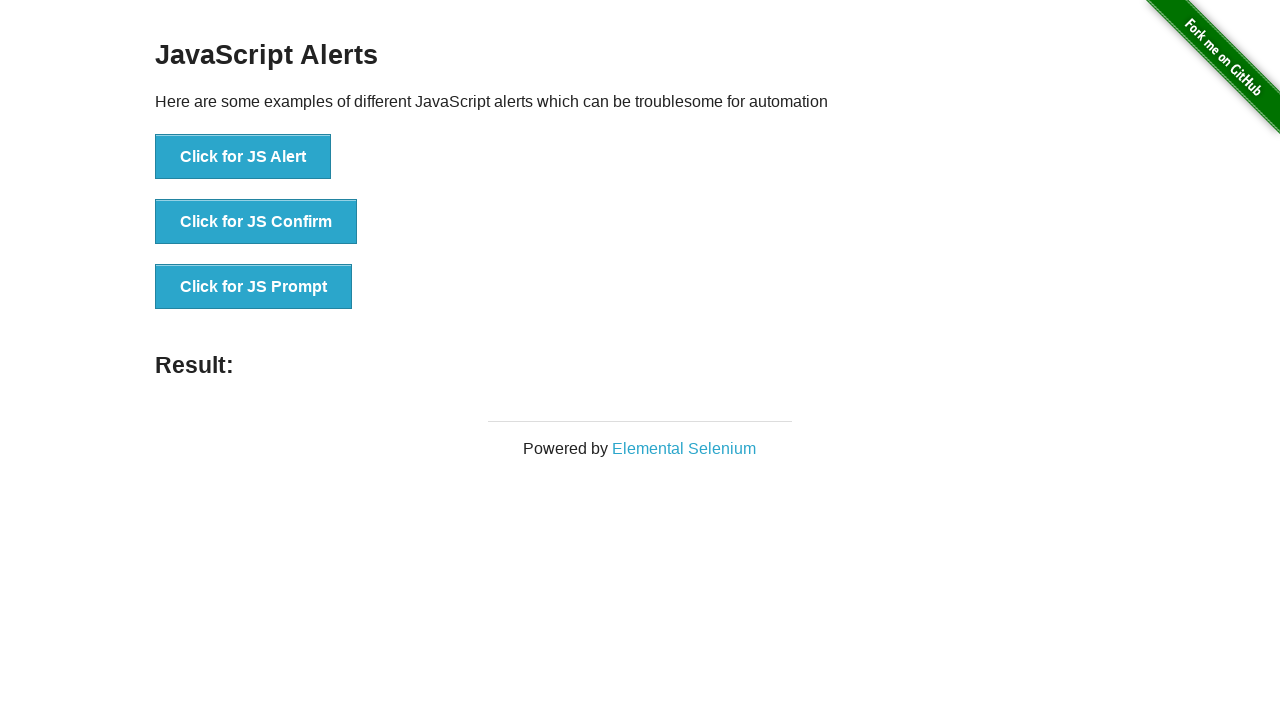

Set up dialog handler to accept prompt with 'John Smith'
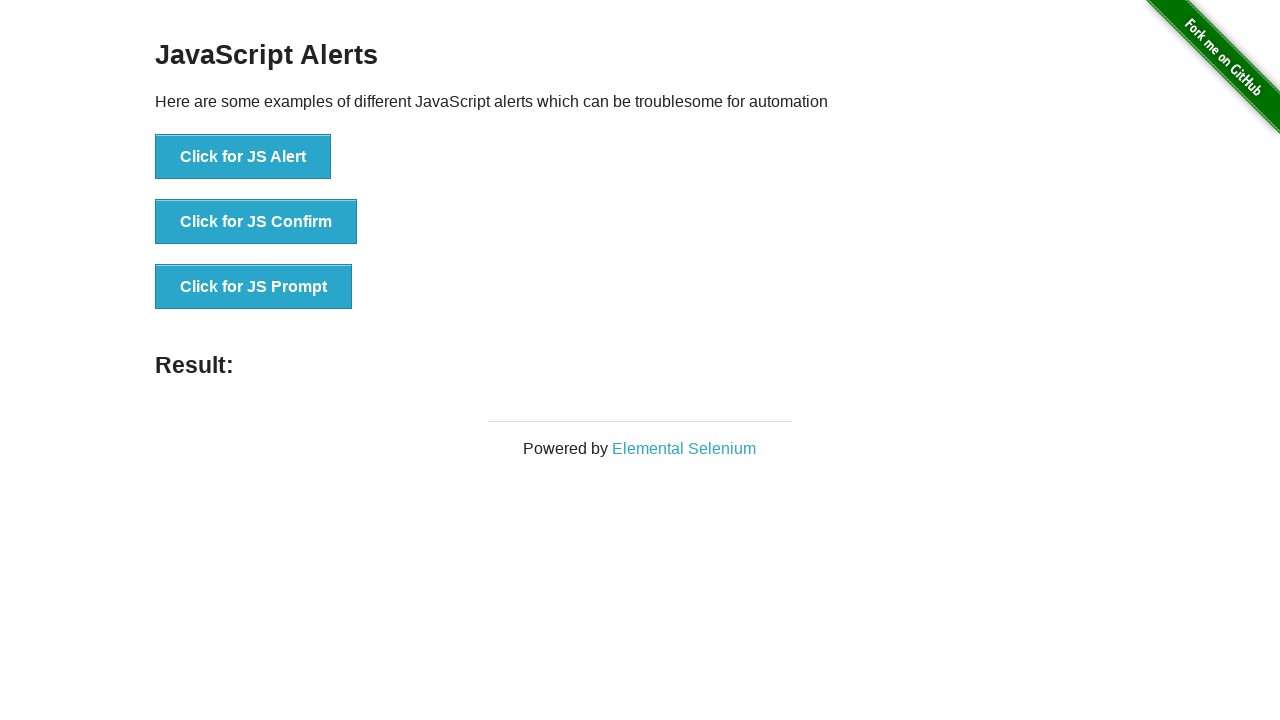

Clicked third button to trigger JavaScript prompt at (254, 287) on xpath=//*[@onclick="jsPrompt()"]
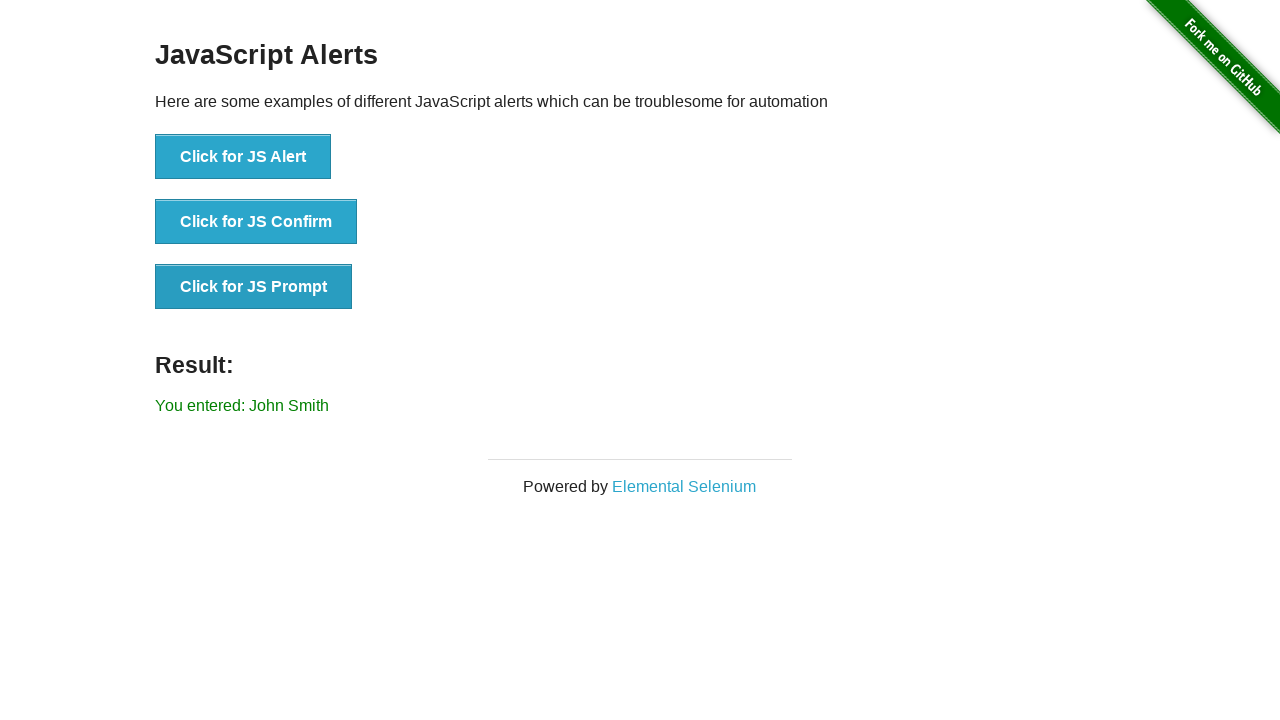

Retrieved result text from page
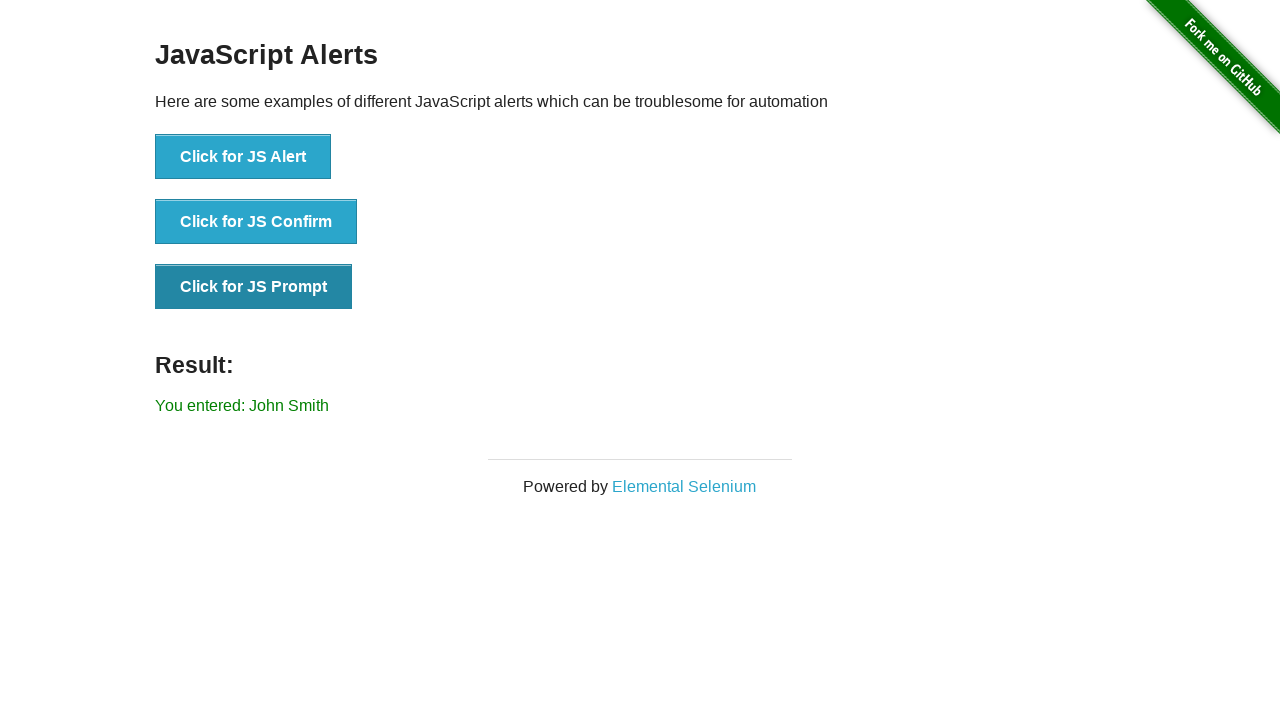

Verified result contains 'John Smith'
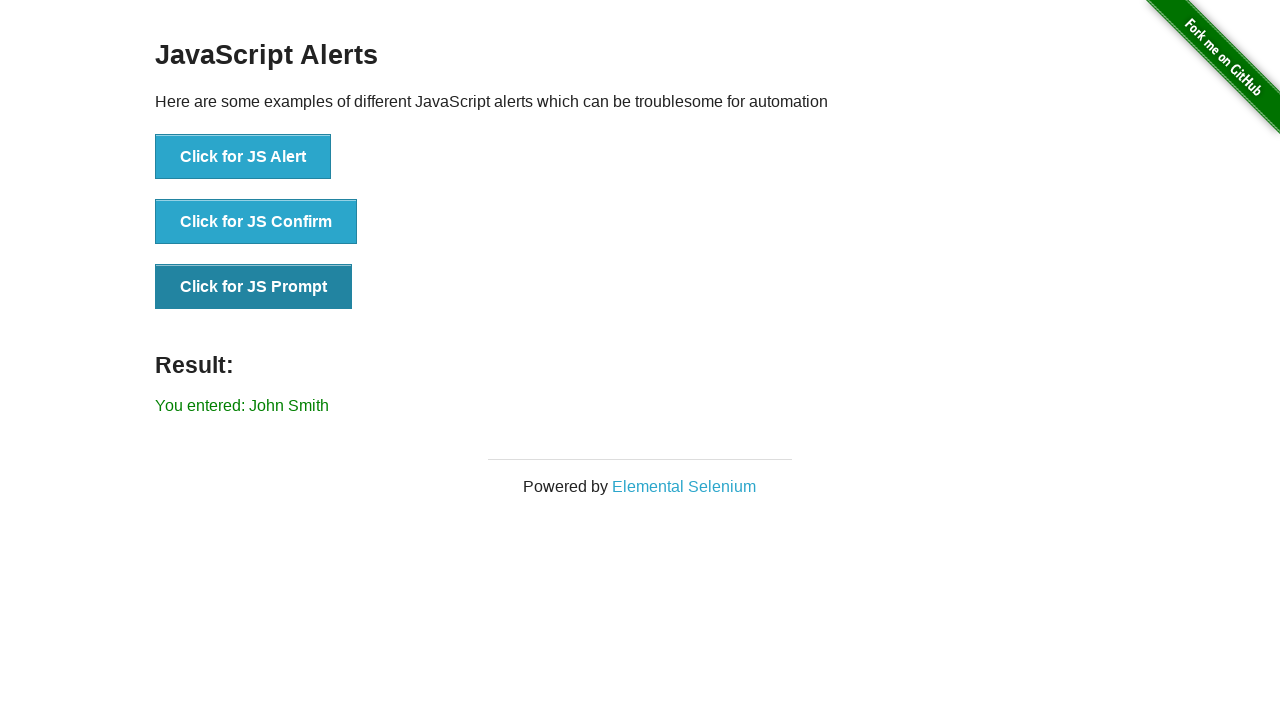

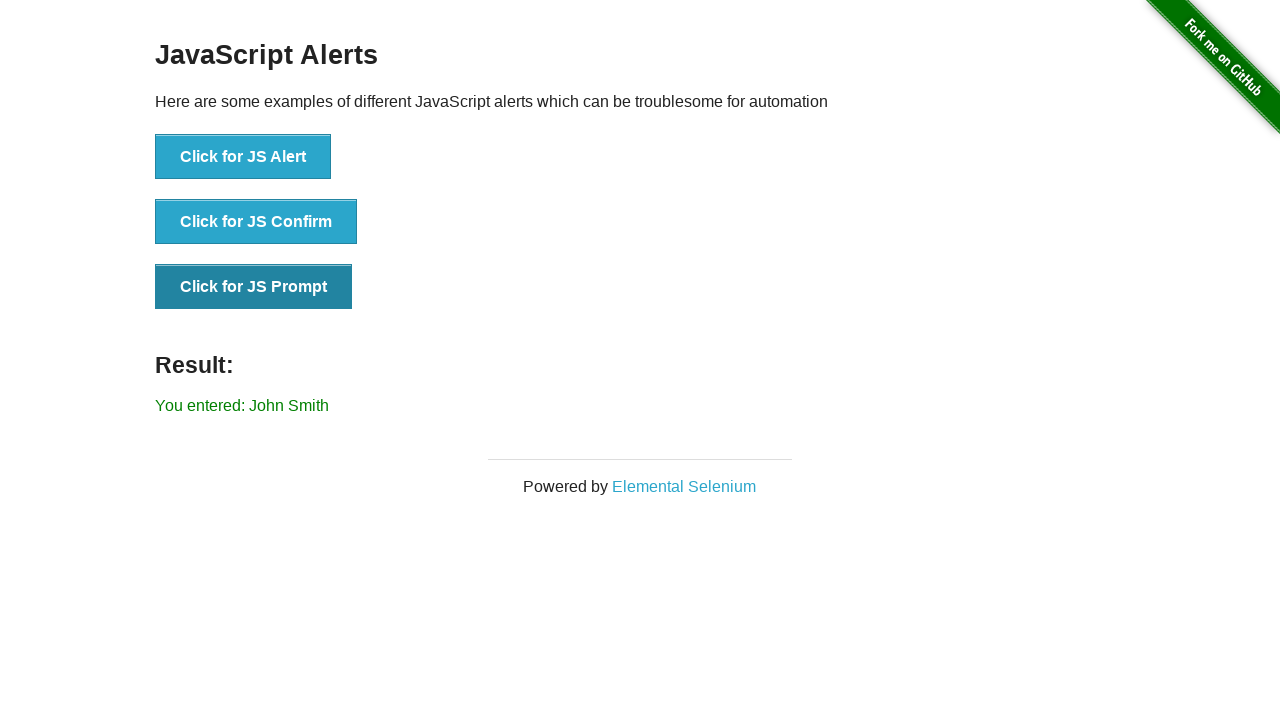